Tests that clear completed button is hidden when no items are completed

Starting URL: https://demo.playwright.dev/todomvc

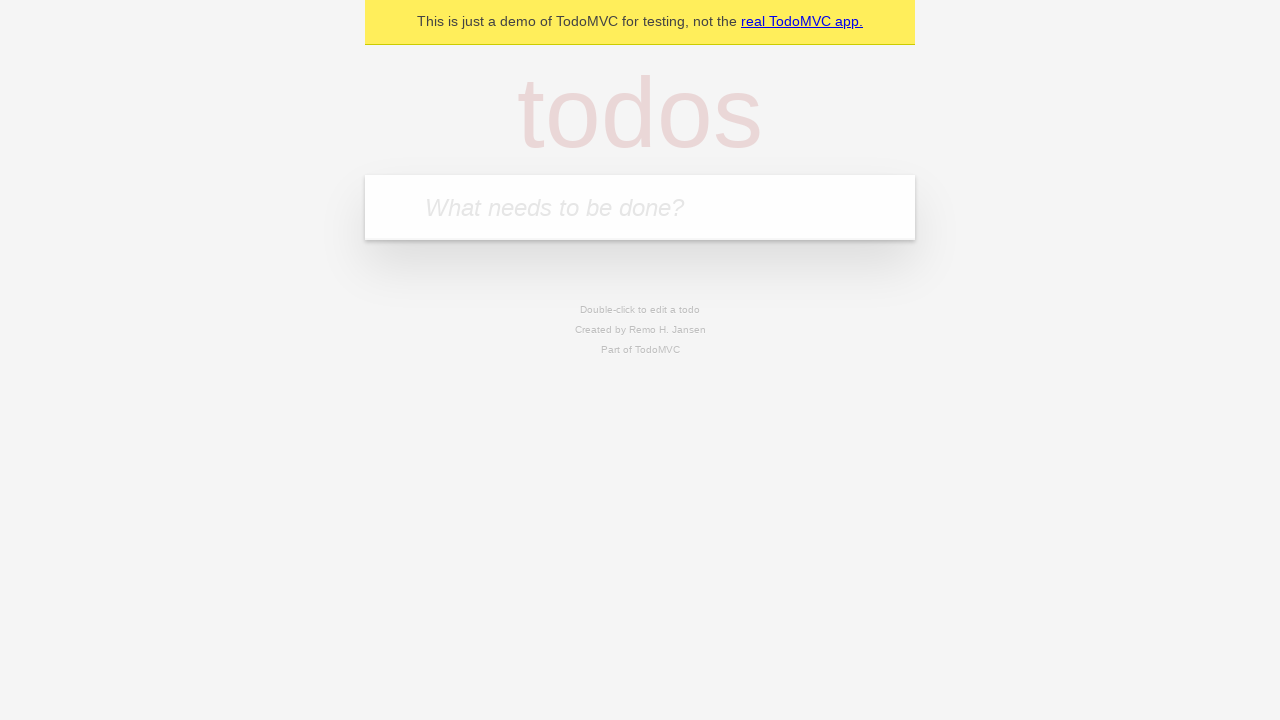

Filled new todo input with 'buy some cheese' on .new-todo
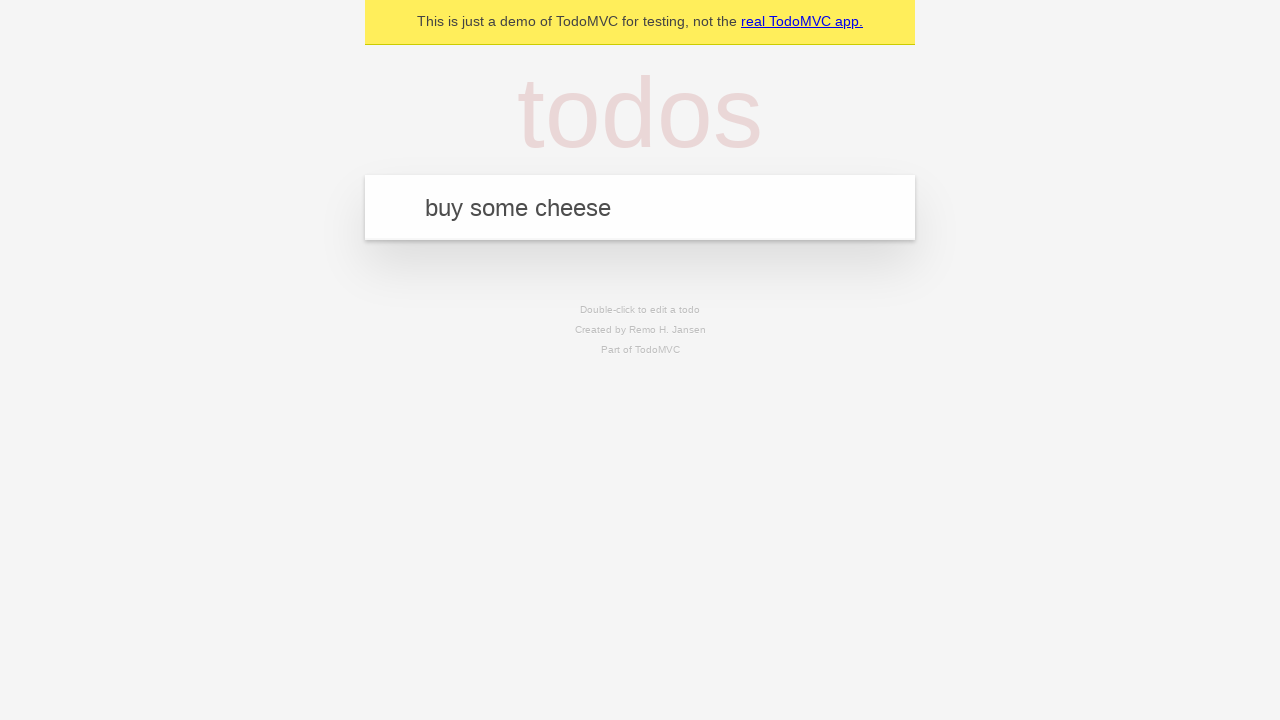

Pressed Enter to add first todo on .new-todo
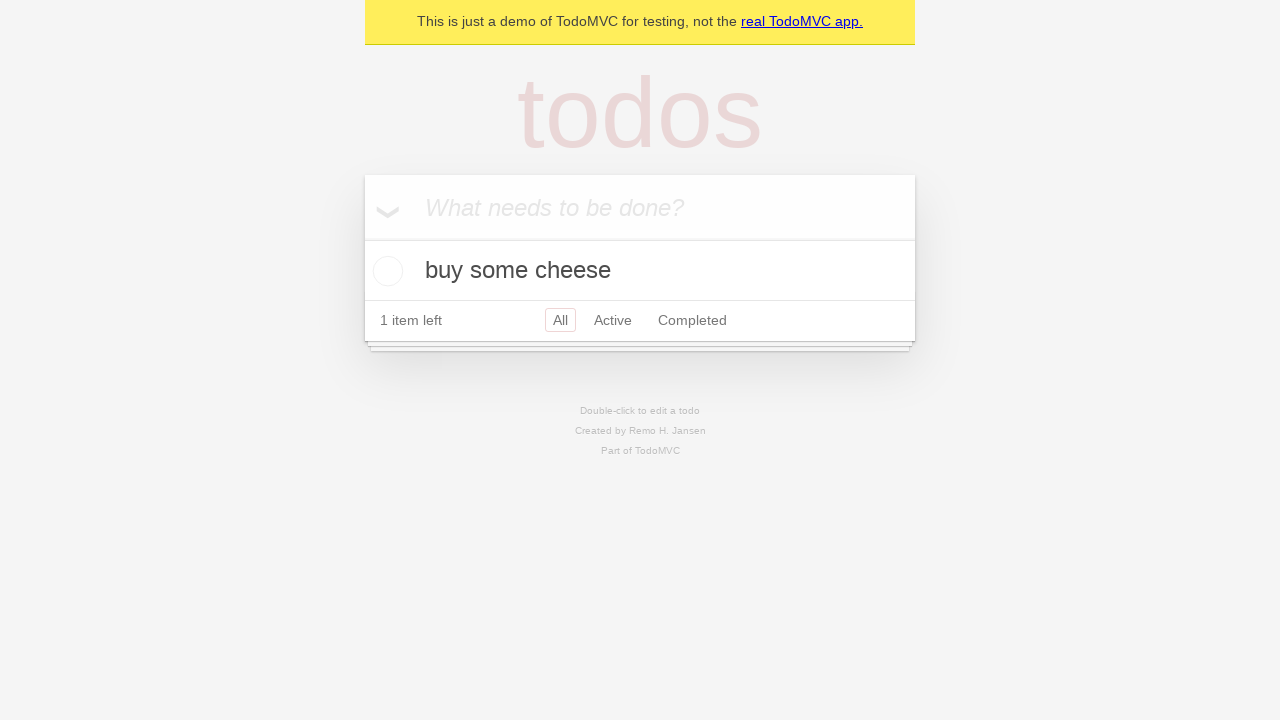

Filled new todo input with 'feed the cat' on .new-todo
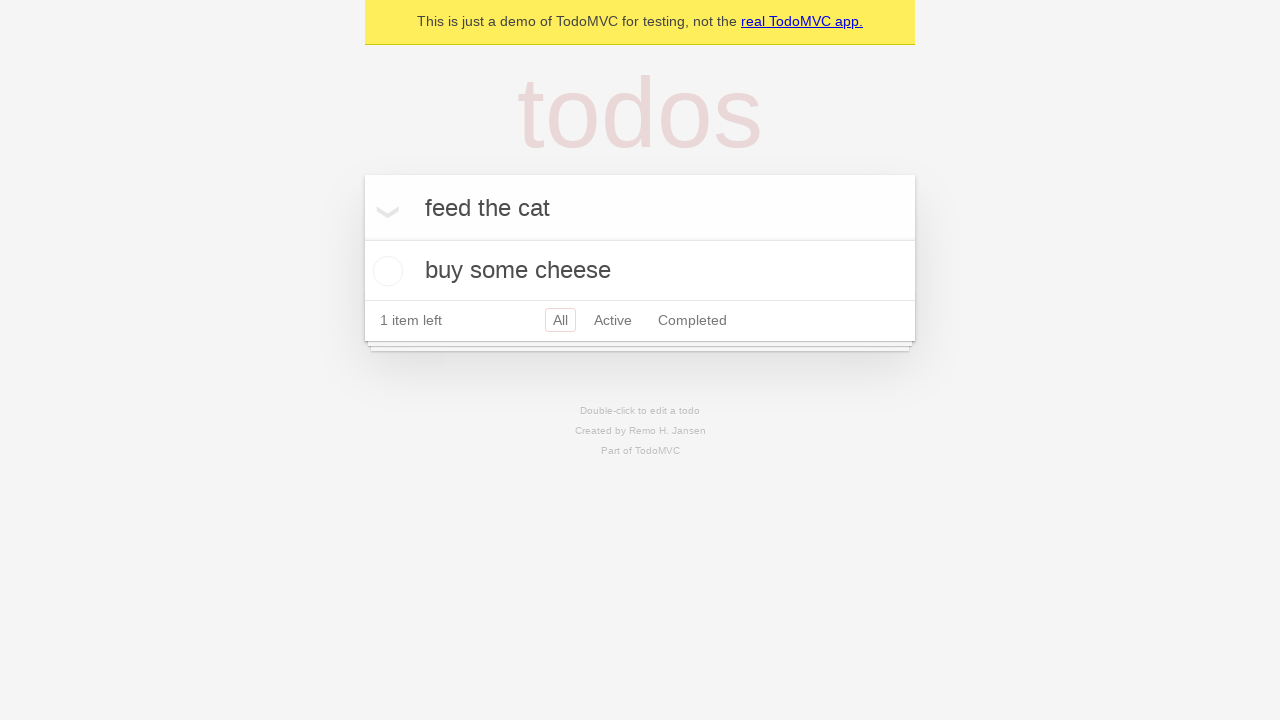

Pressed Enter to add second todo on .new-todo
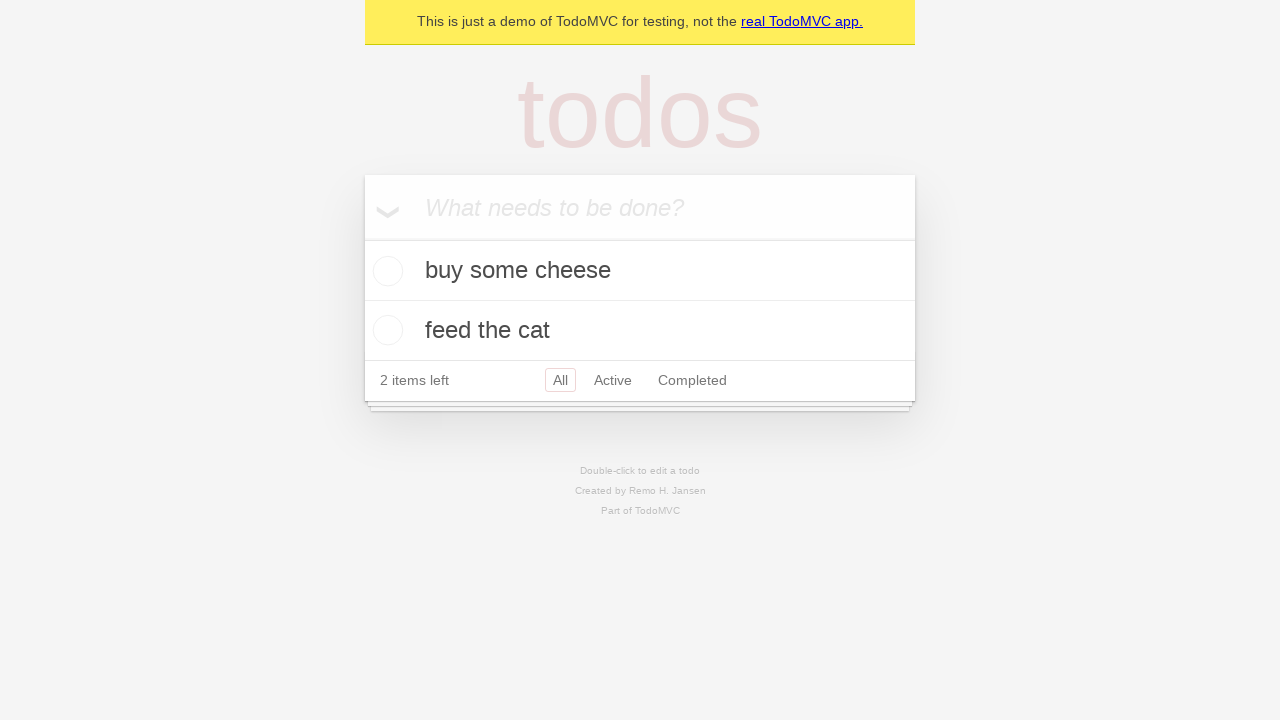

Filled new todo input with 'book a doctors appointment' on .new-todo
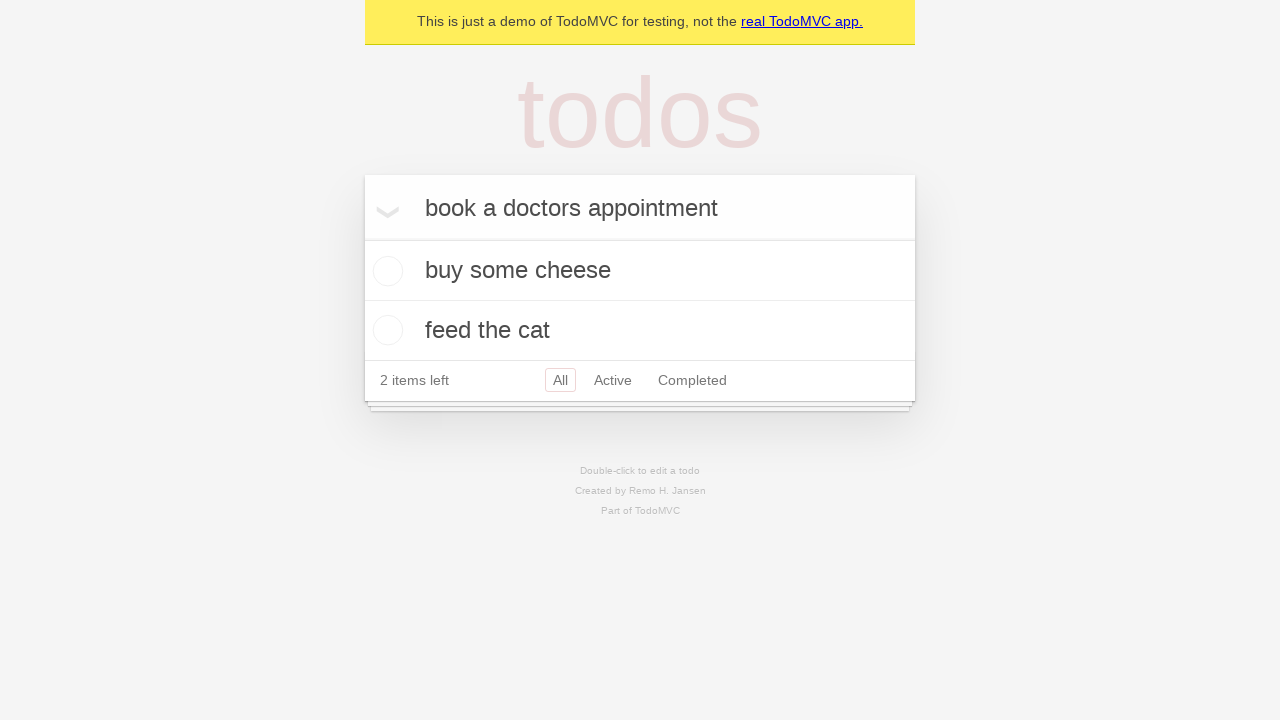

Pressed Enter to add third todo on .new-todo
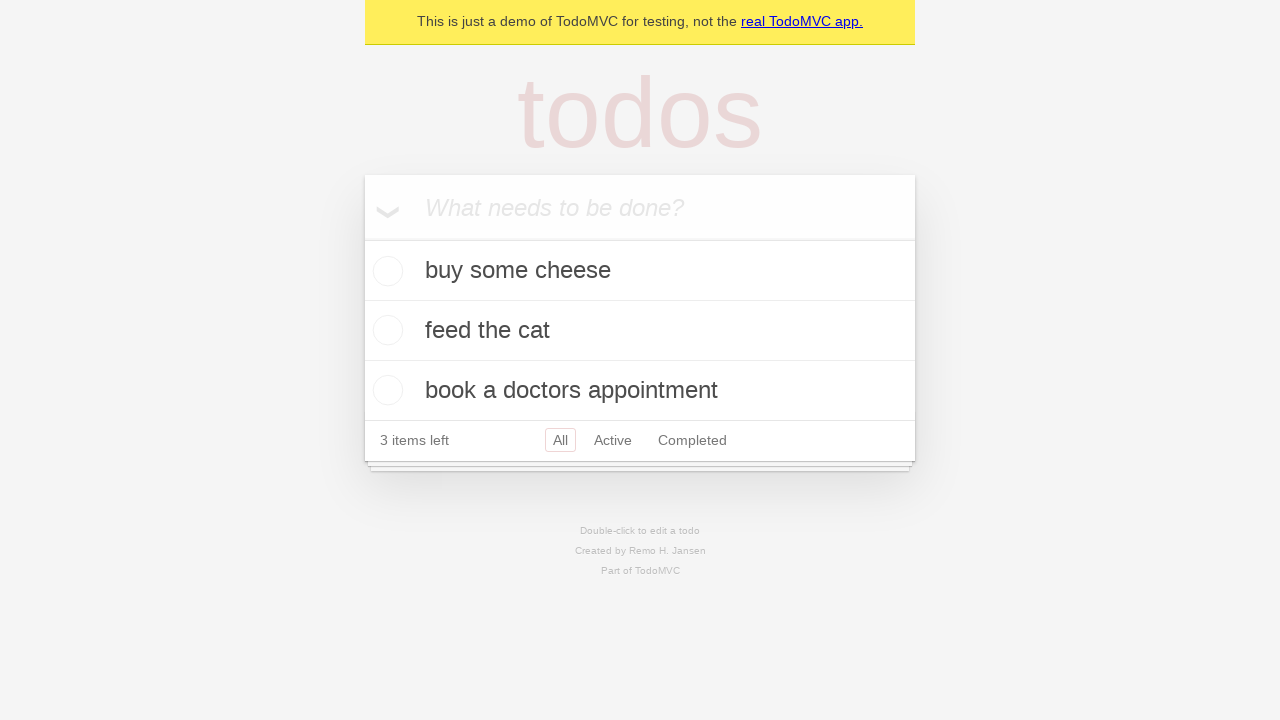

Waited for all three todo items to load
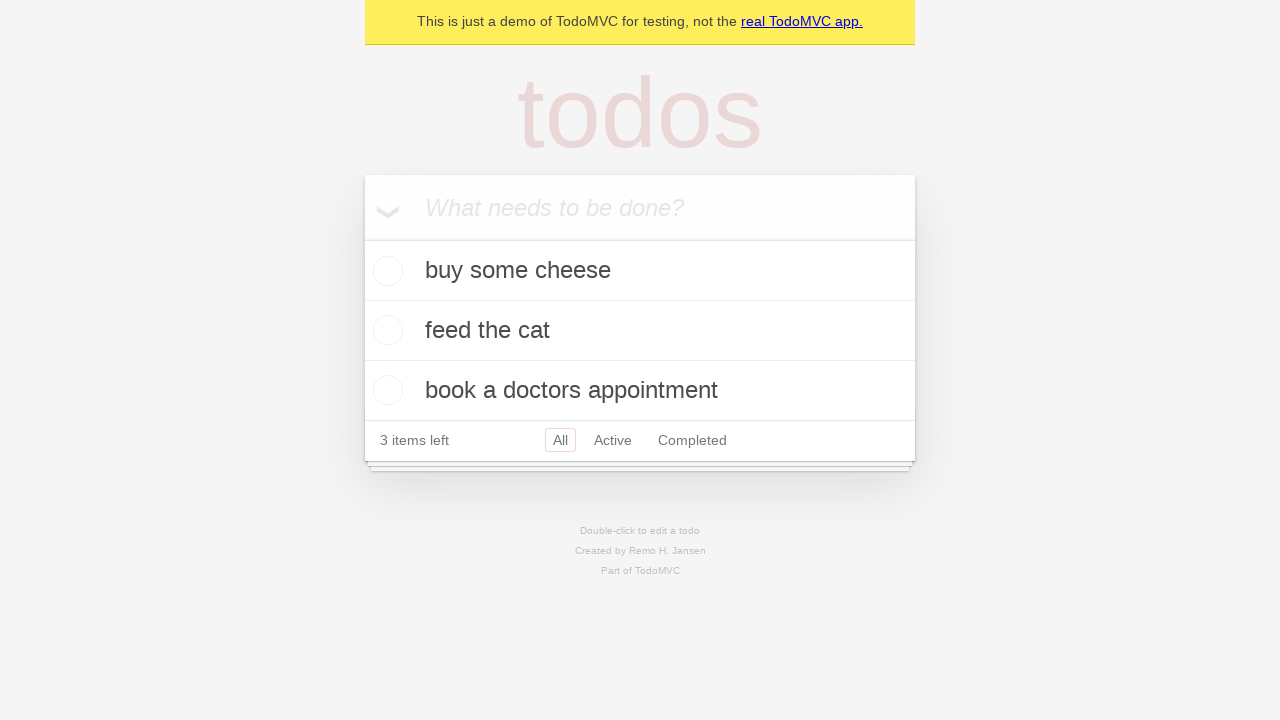

Checked the first todo item as completed at (385, 271) on .todo-list li .toggle >> nth=0
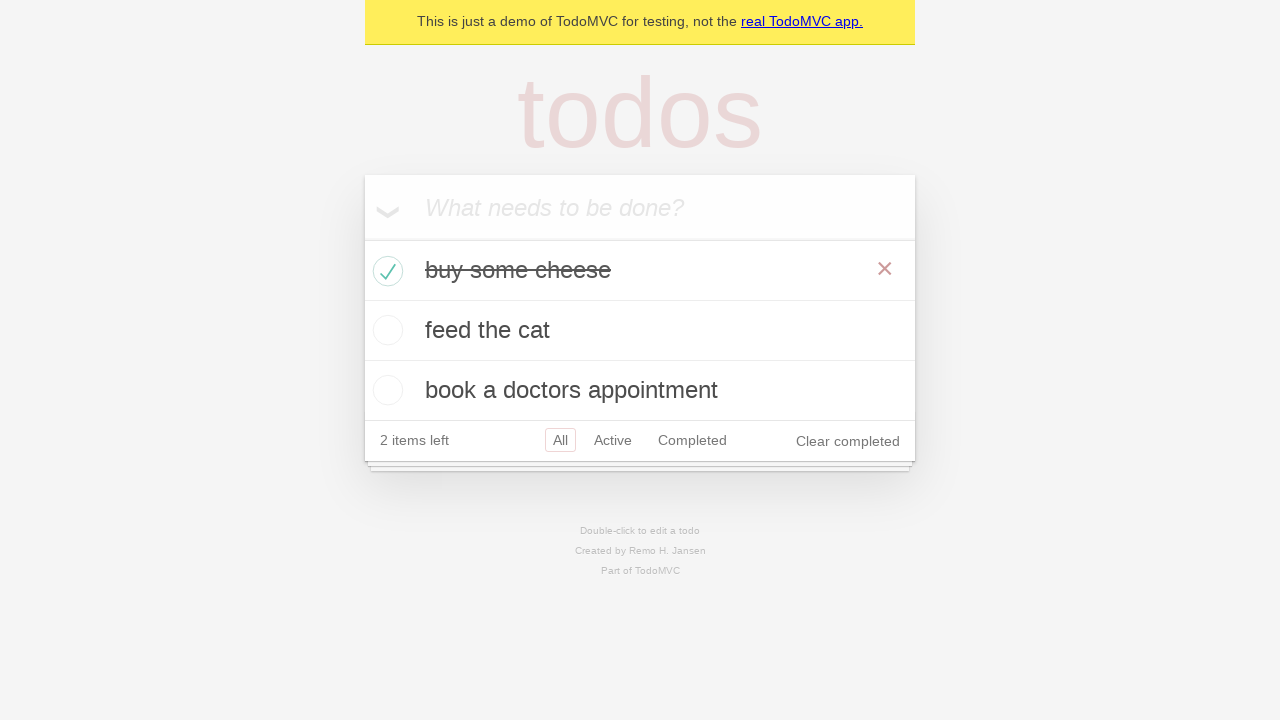

Clicked clear completed button to remove completed items at (848, 441) on .clear-completed
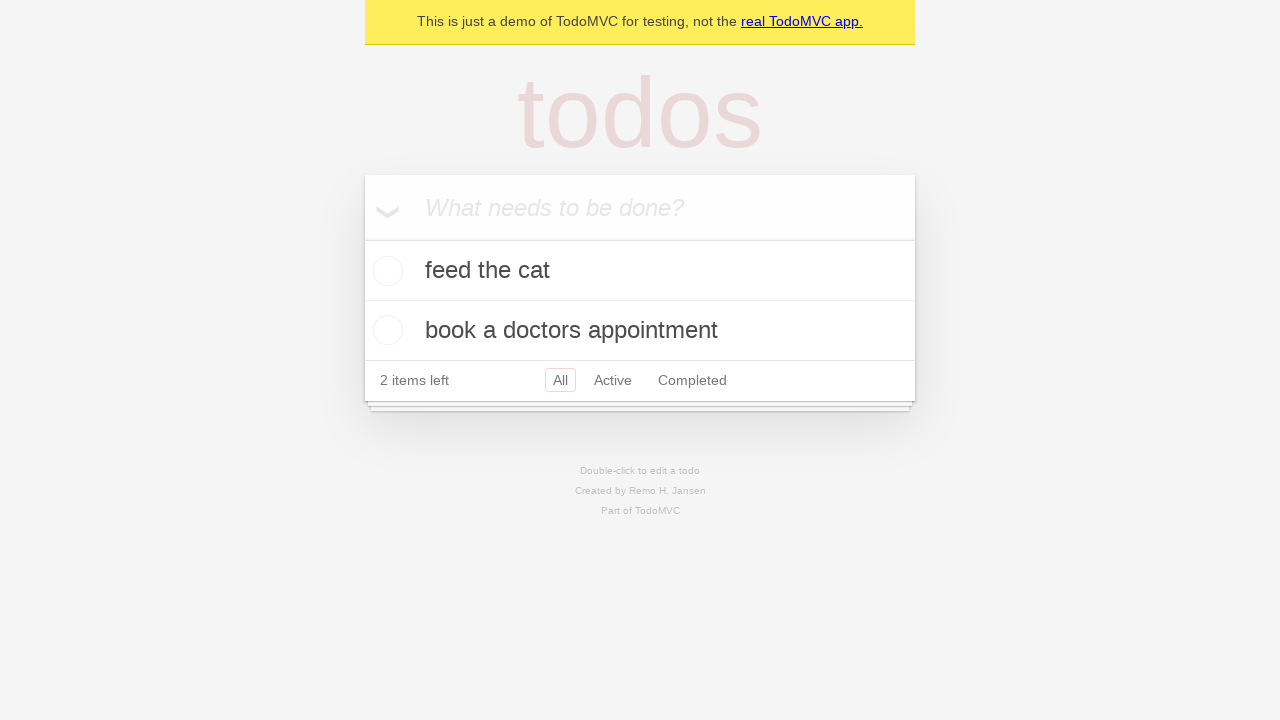

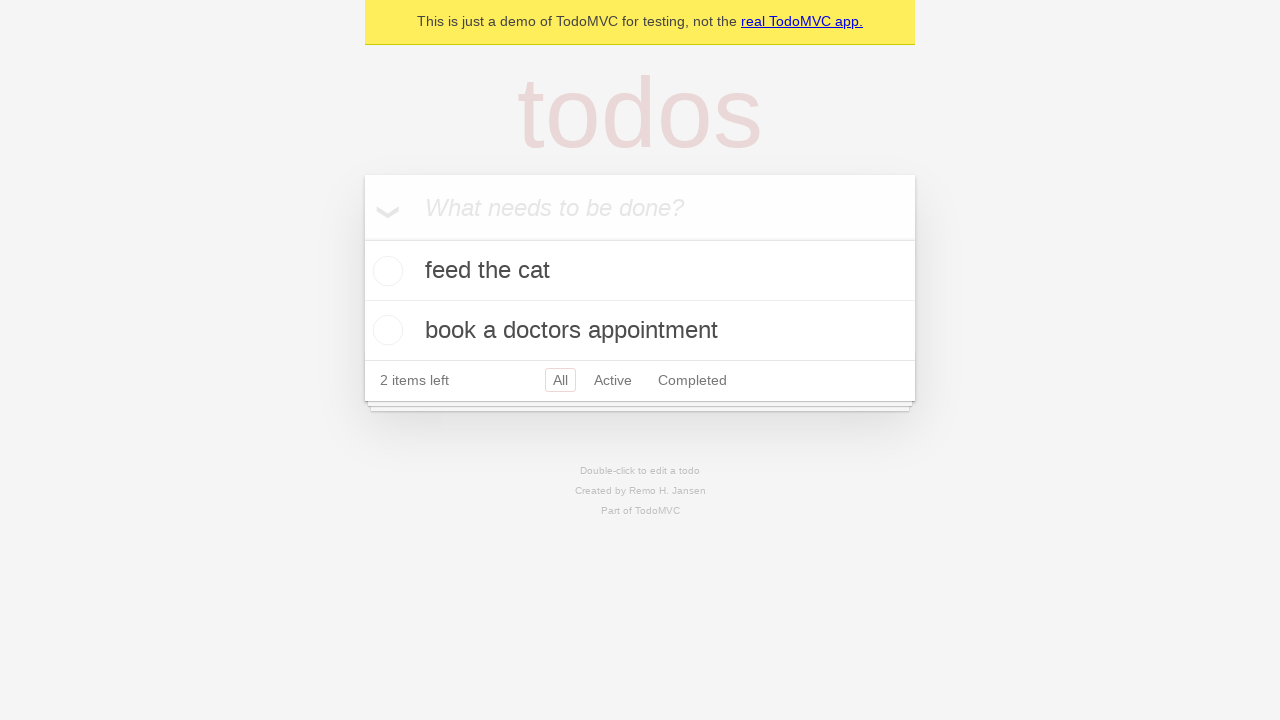